Tests video playback functionality by navigating to a video page, clicking on a specific video titled "Jesus Calms the Storm", and playing it to completion.

Starting URL: https://www.jesusfilm.org/watch

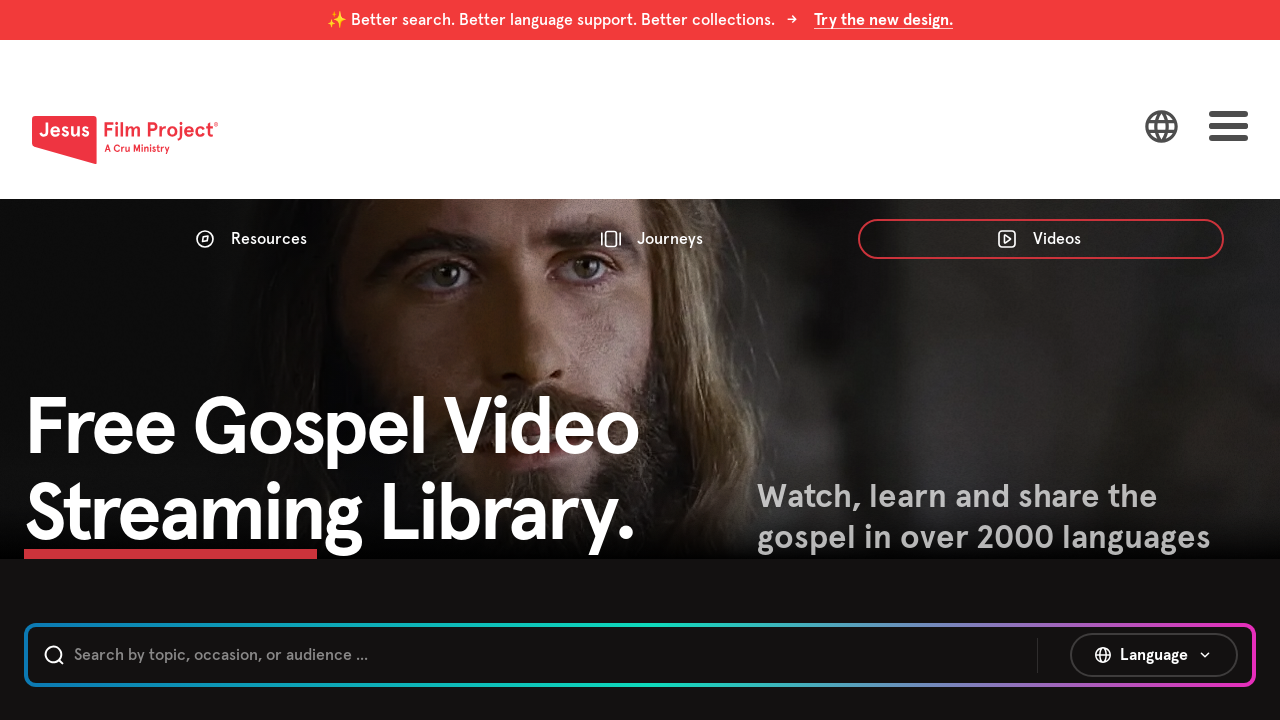

Waited for video page to load
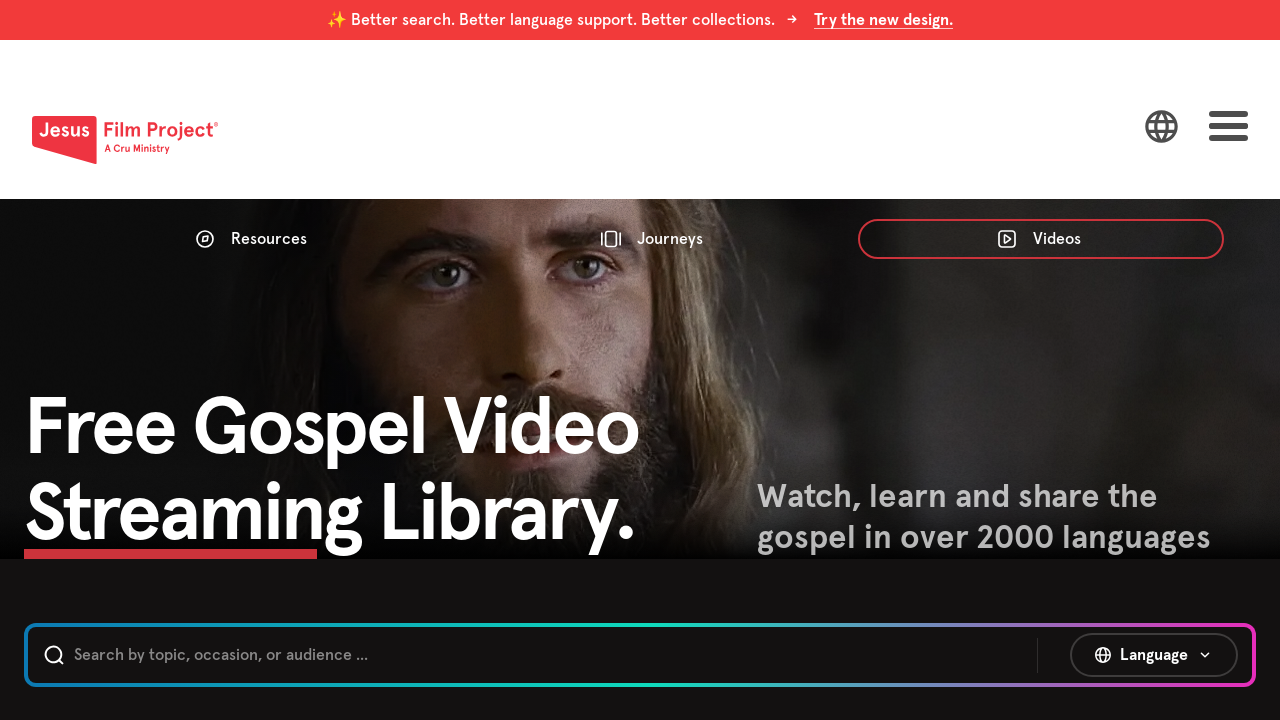

Clicked on 'Jesus Calms the Storm' video button at (796, 360) on internal:role=button[name="Jesus Calms the Storm Jesus Calms the Storm Chapter 1
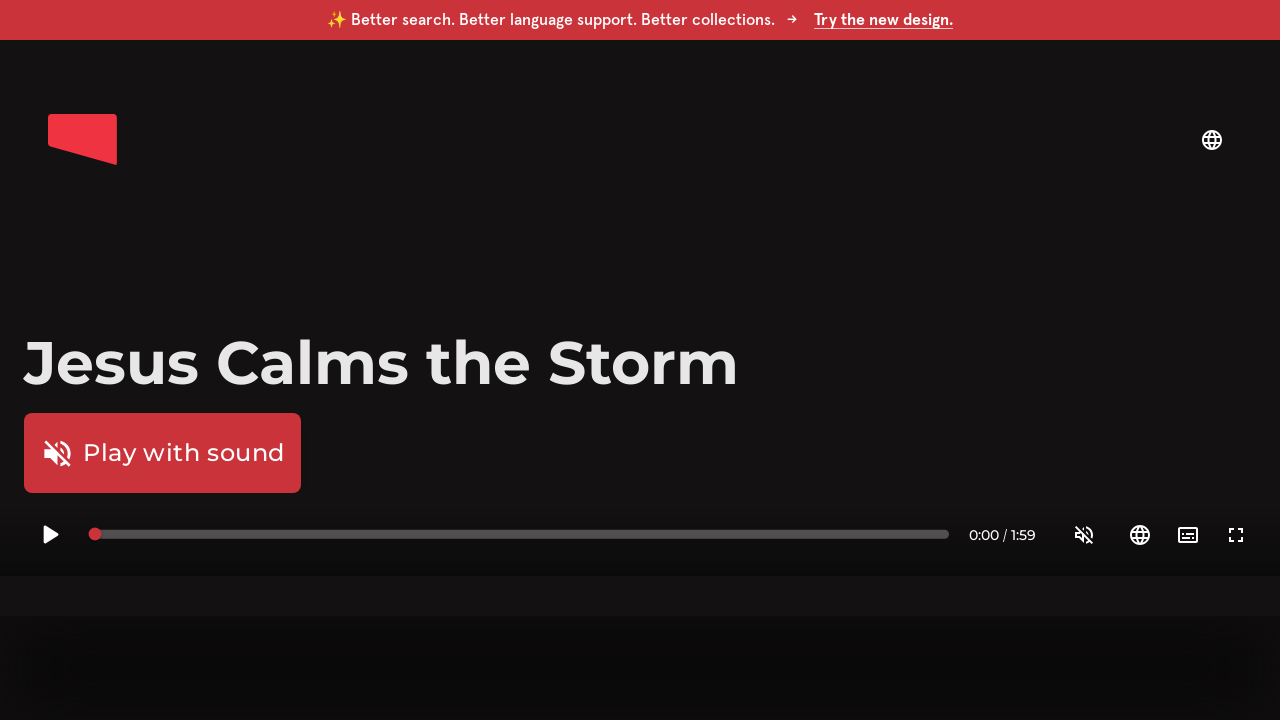

Waited for video player page to load
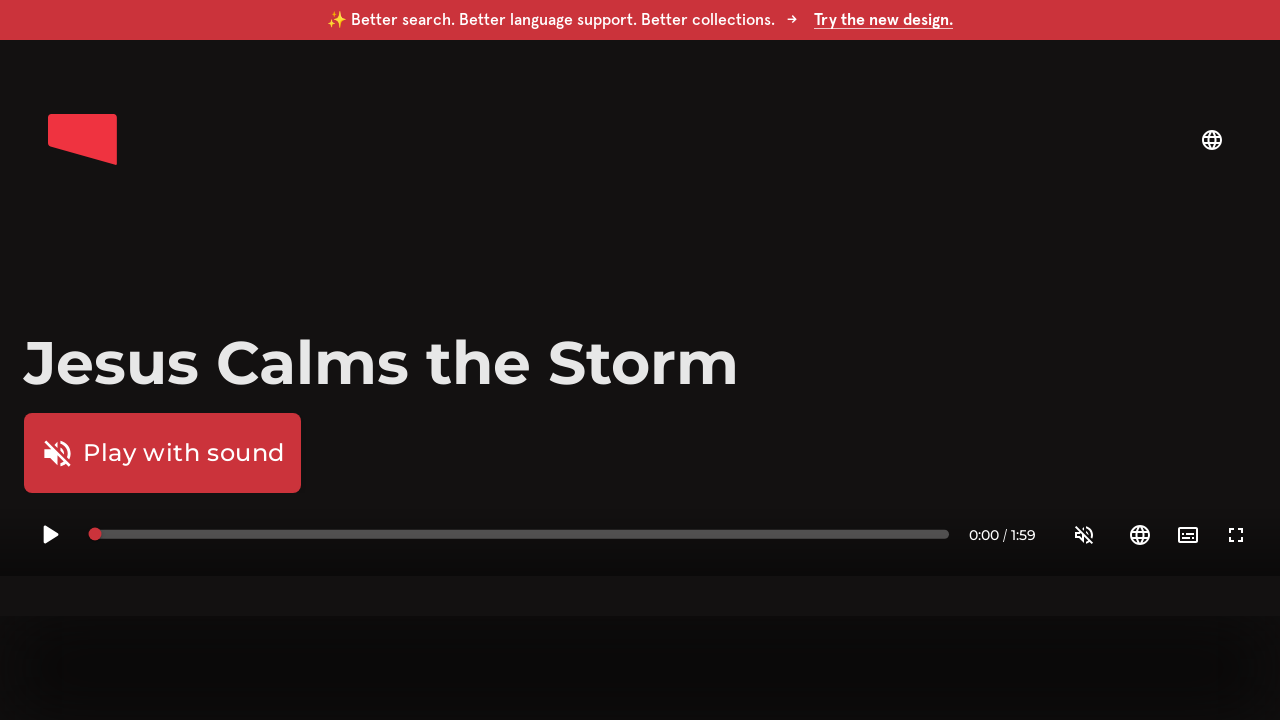

Clicked Play button to start video playback at (162, 453) on internal:role=button[name="Play"i]
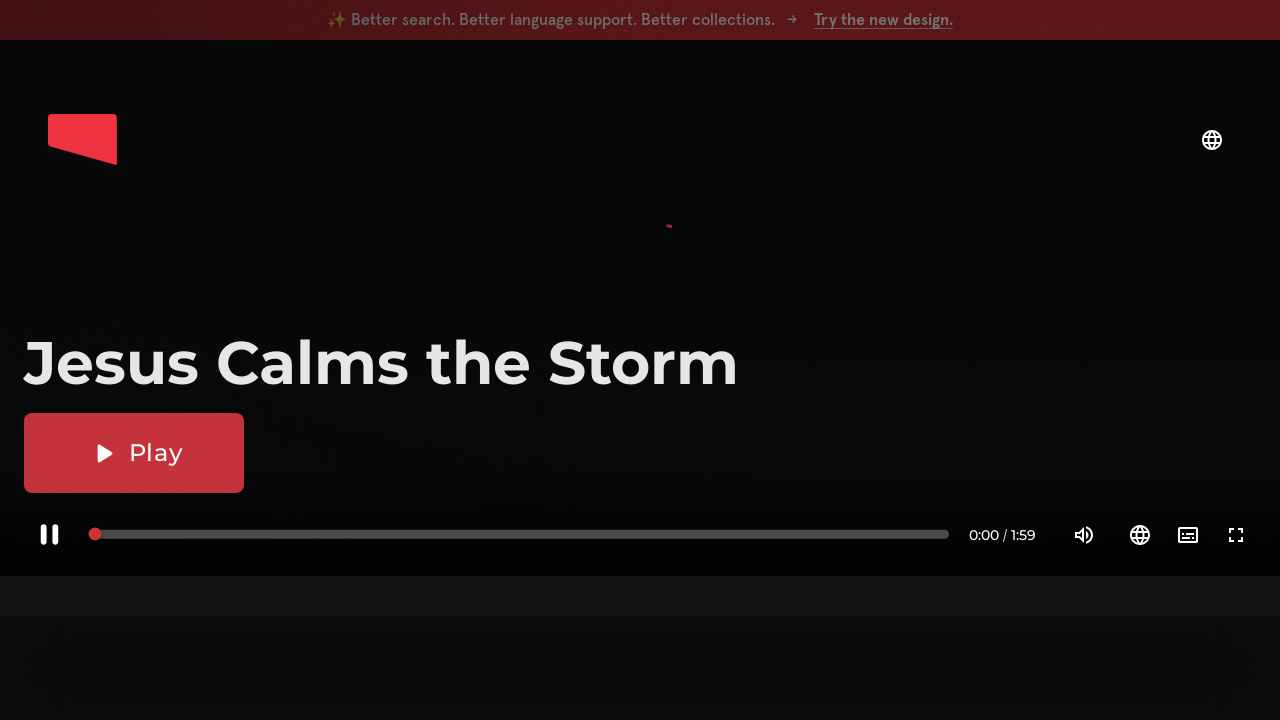

Waited for video to play to completion
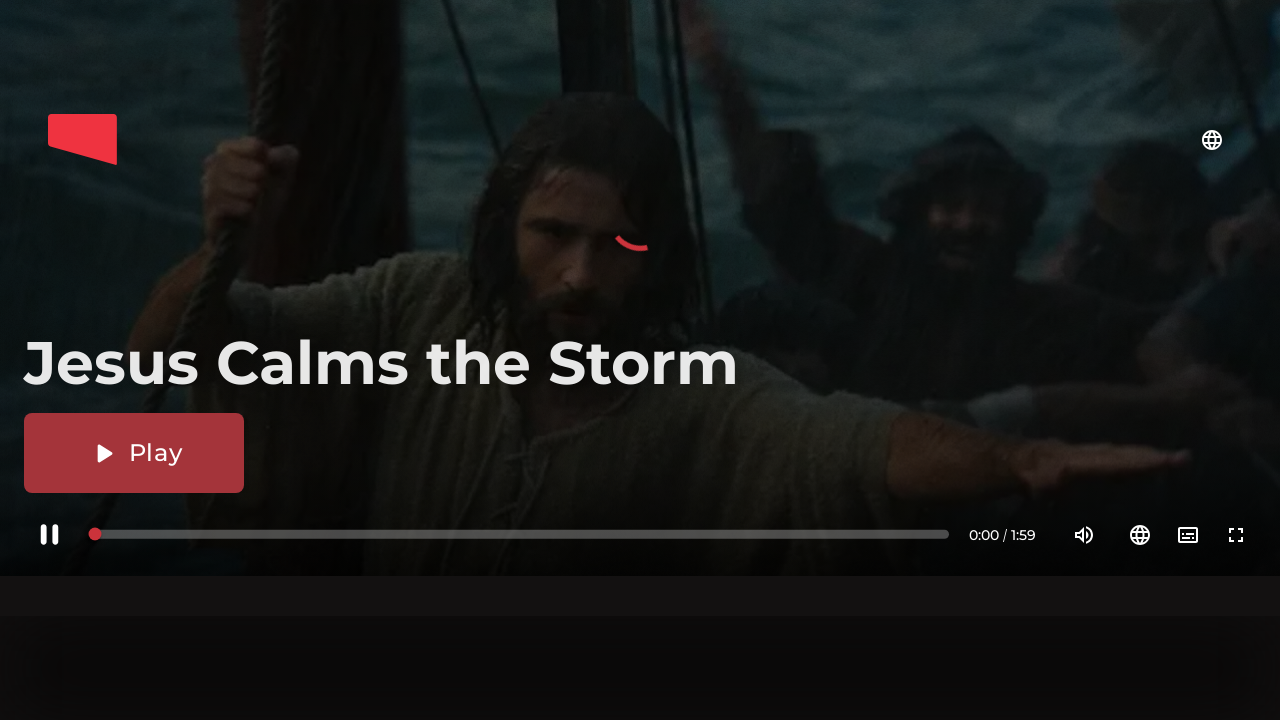

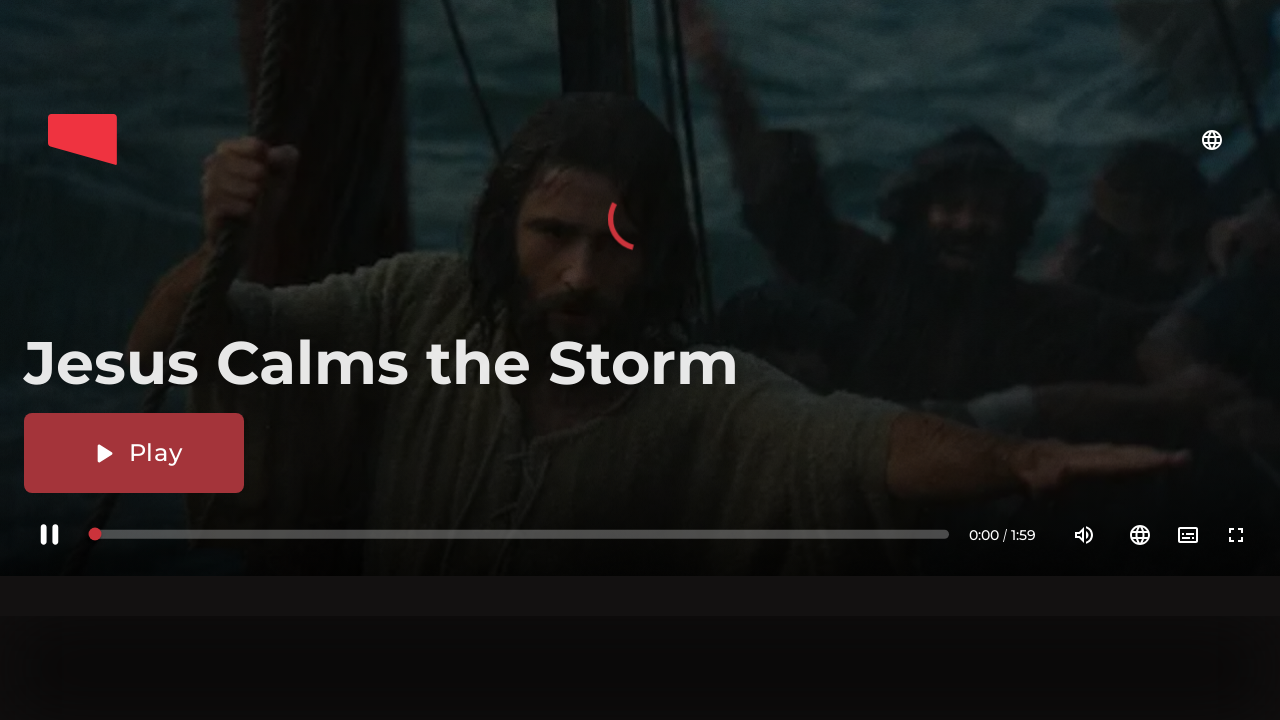